Tests drag and drop functionality on jQuery UI's droppable demo page by dragging an element onto a target and verifying the drop was successful.

Starting URL: http://jqueryui.com/droppable/

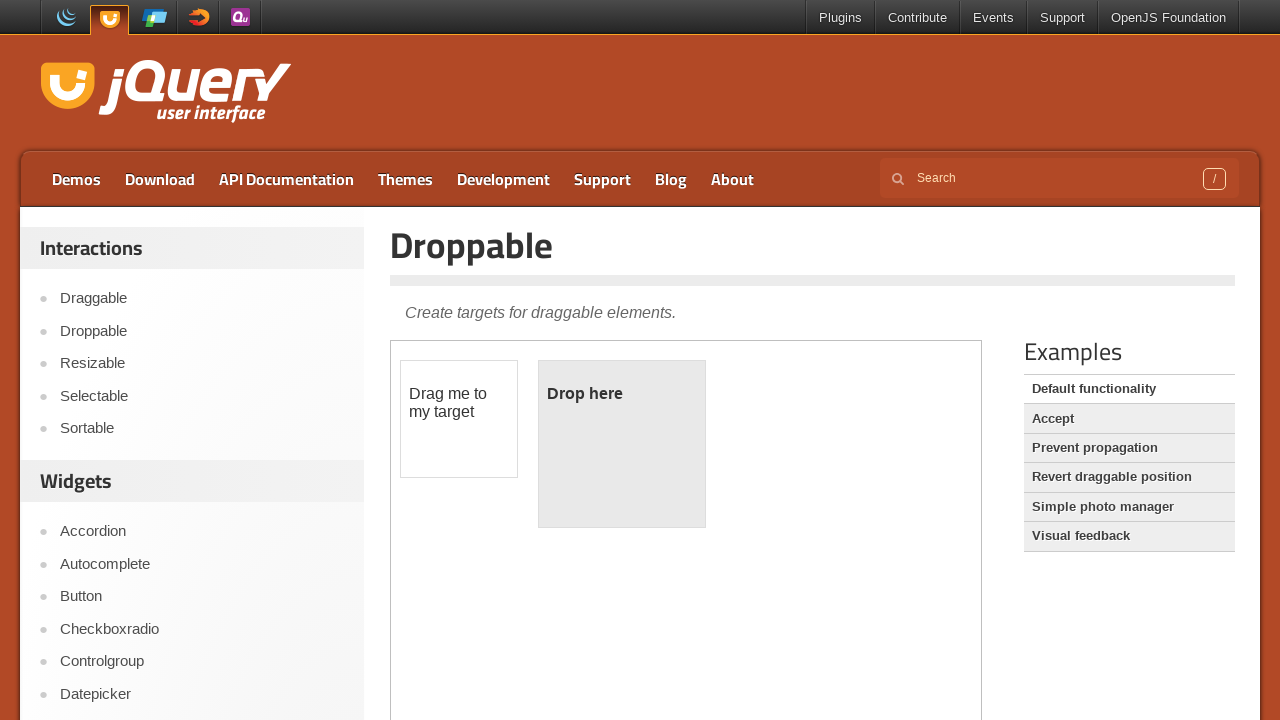

Waited for page to load with networkidle state
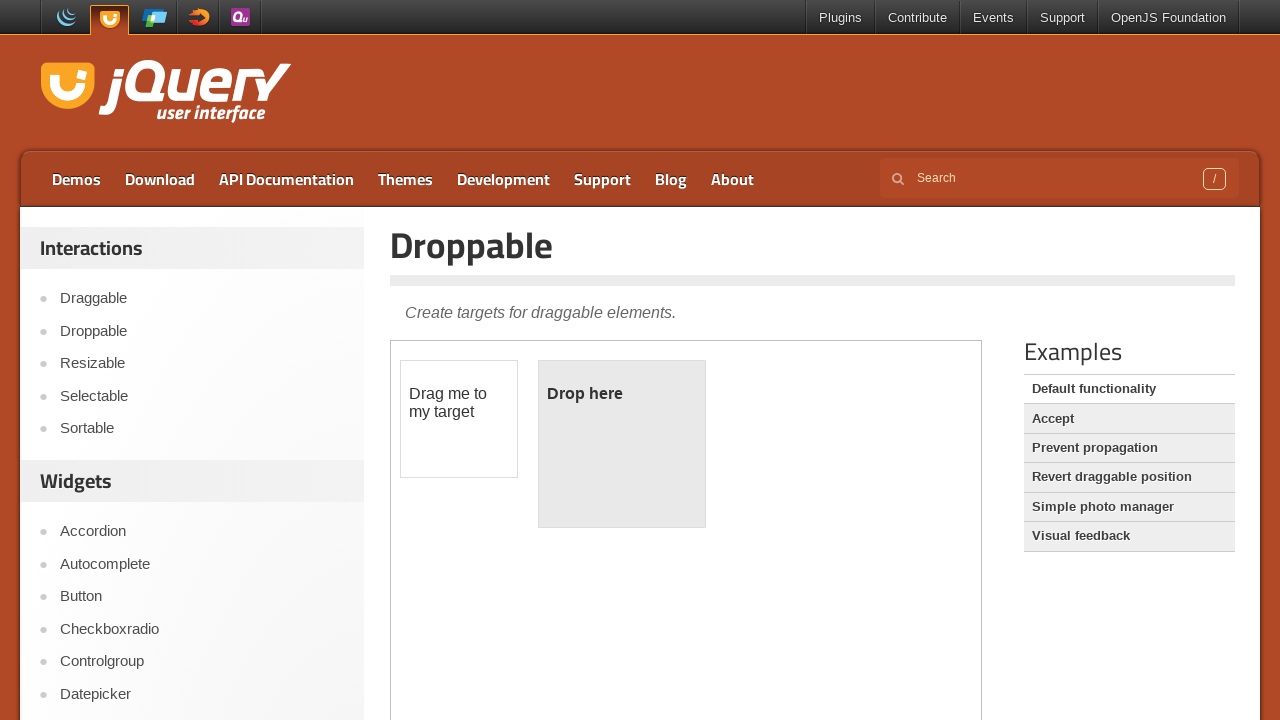

Located iframe containing the drag-drop demo
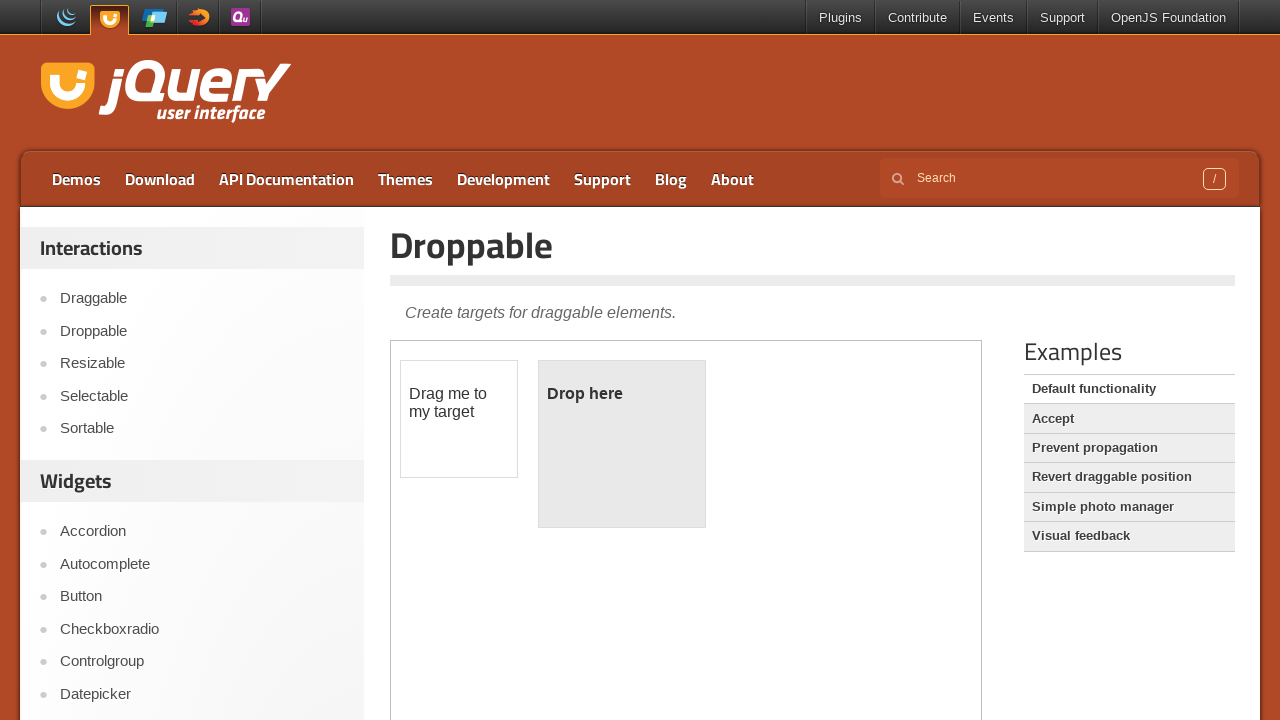

Located draggable element within iframe
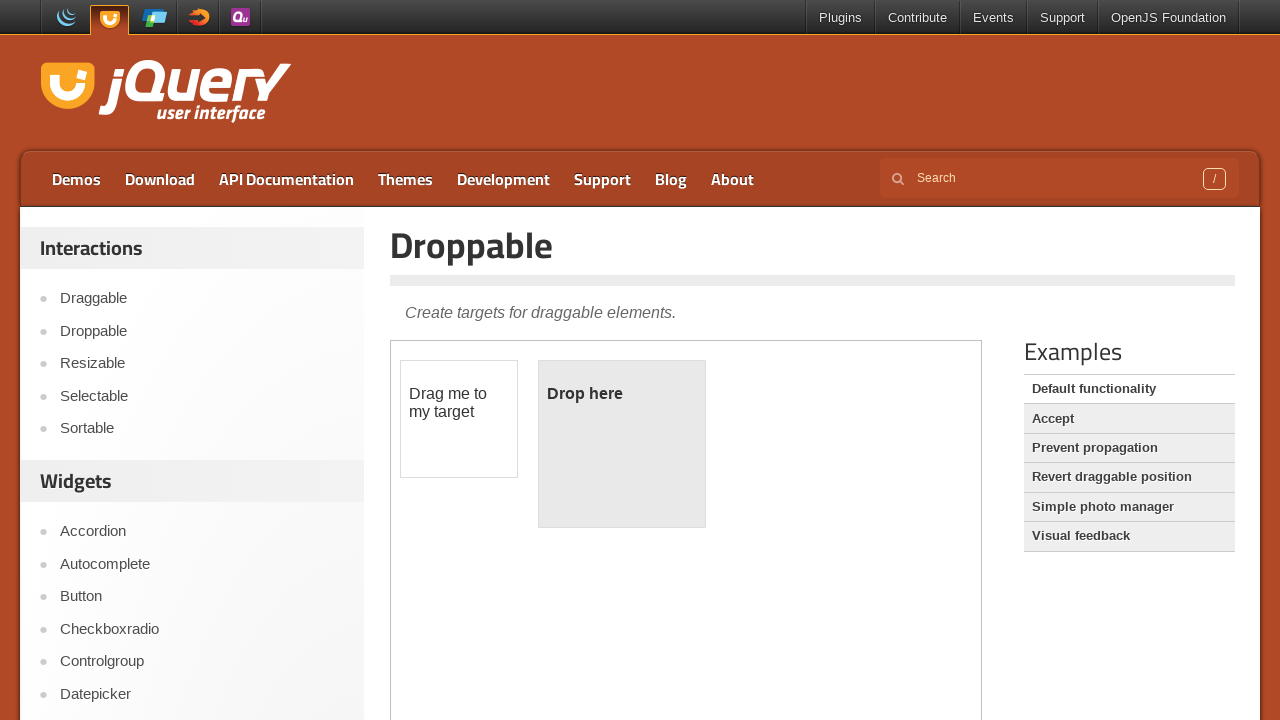

Located droppable target element within iframe
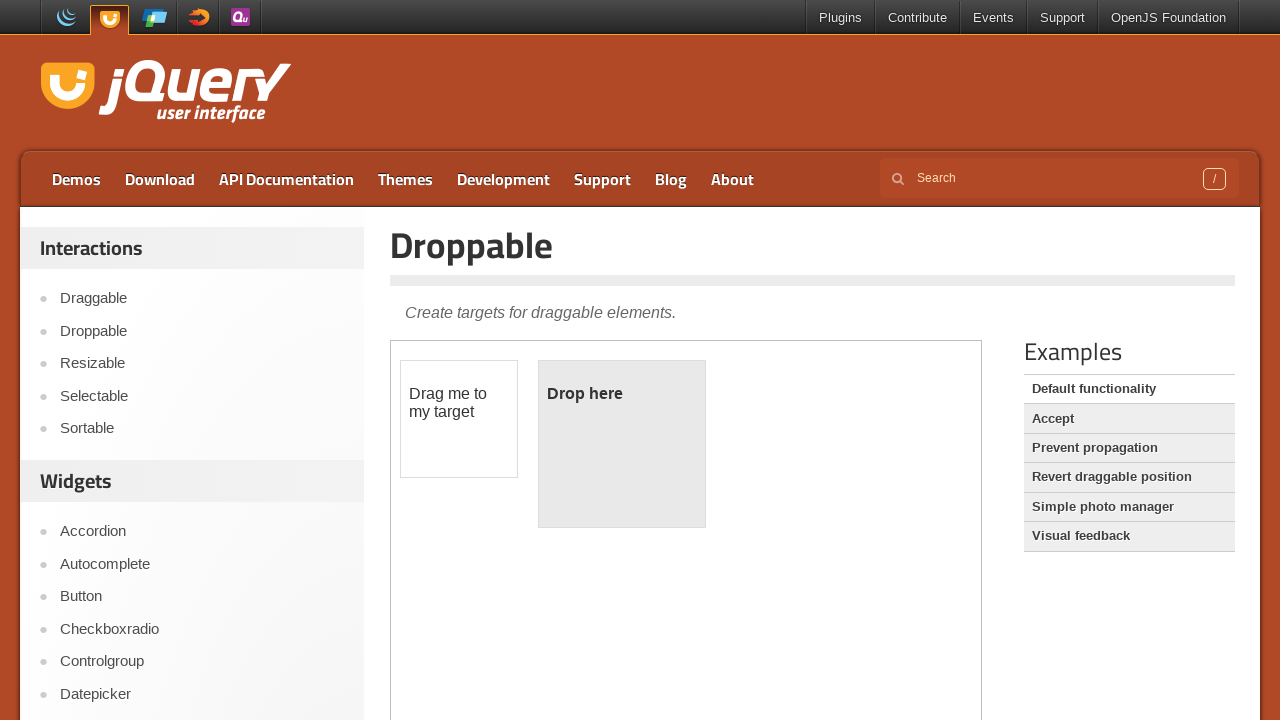

Draggable element became visible
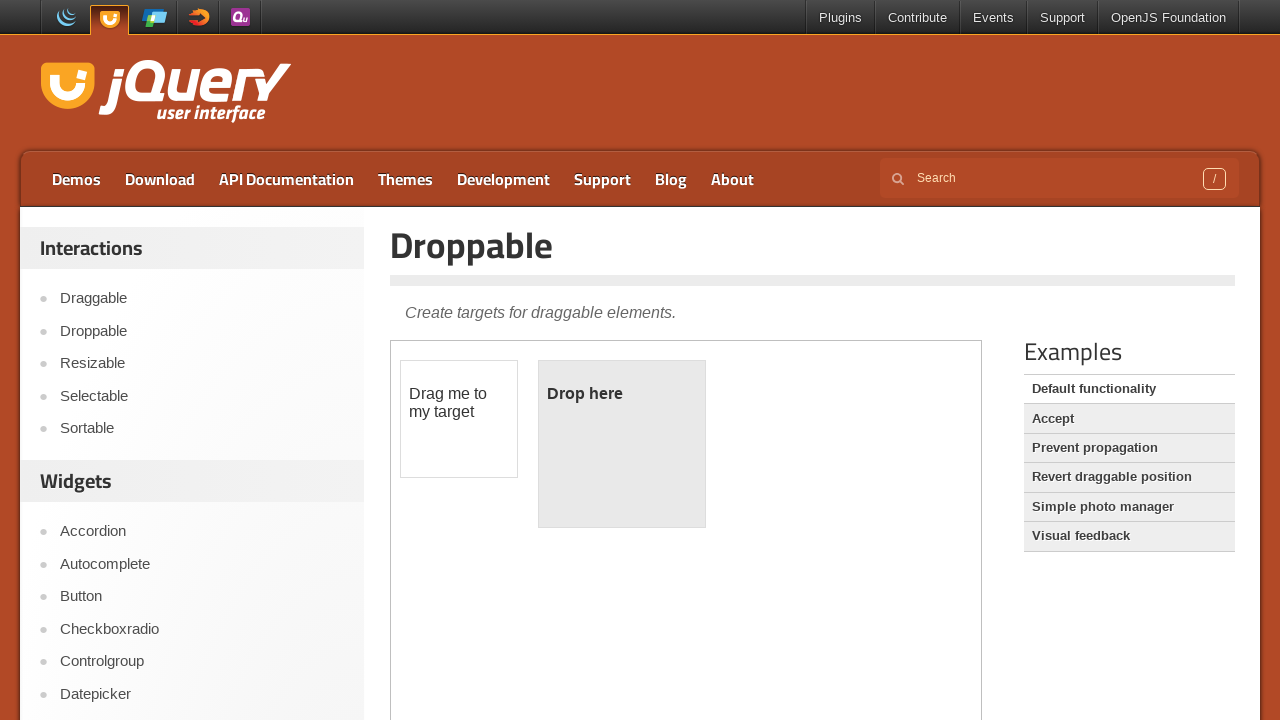

Droppable target element became visible
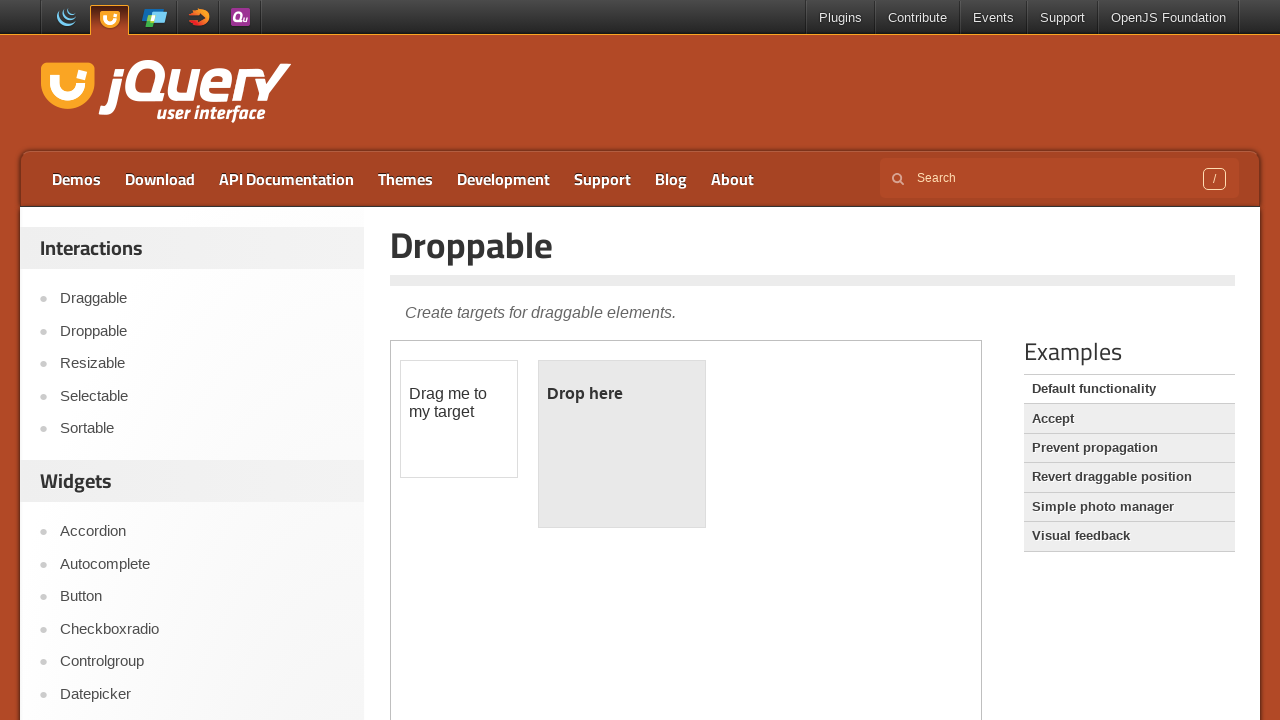

Dragged element onto the droppable target at (622, 444)
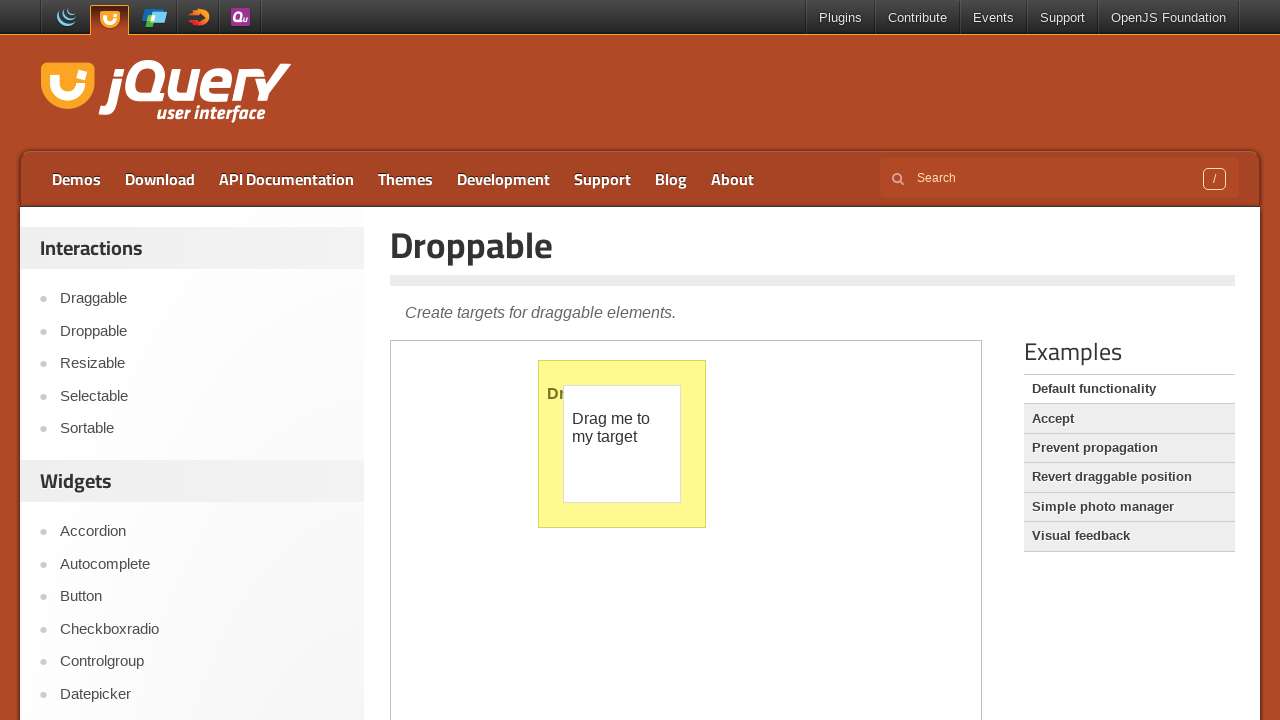

Verified target element text changed to 'Dropped!' indicating successful drop
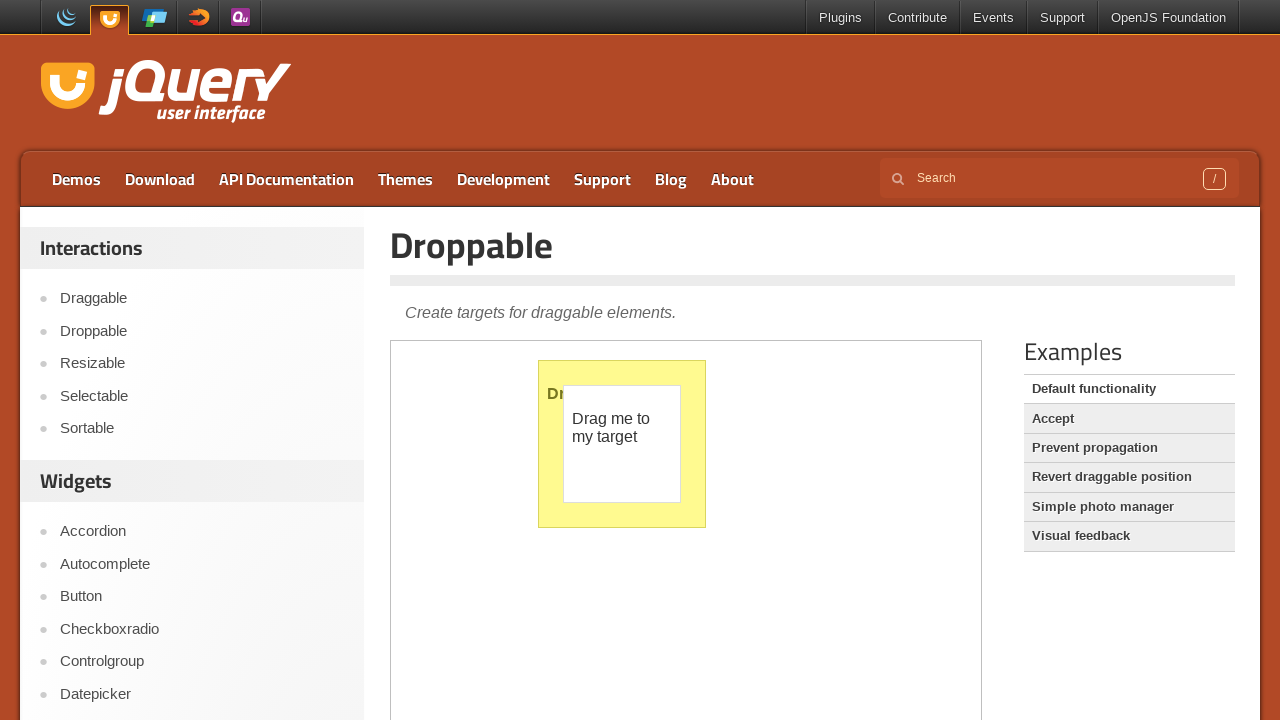

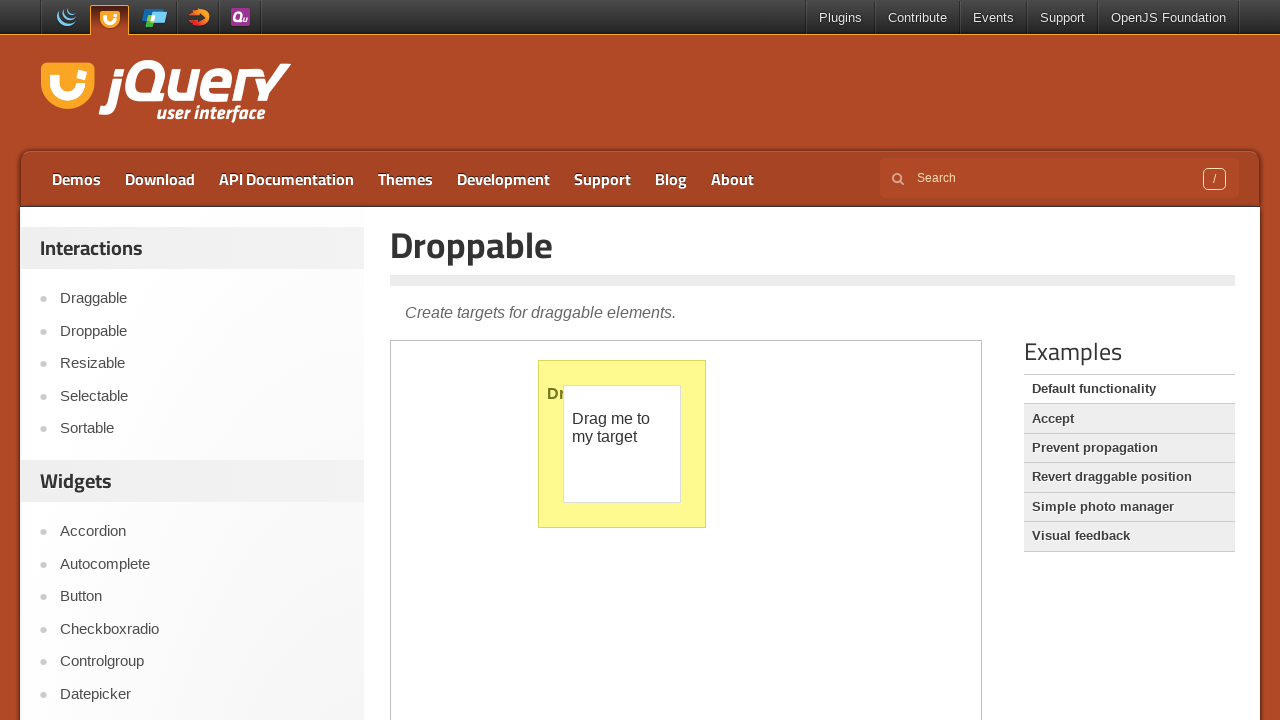